Tests e-commerce shopping cart functionality by adding three products to the cart and verifying they appear in the cart table.

Starting URL: https://automationexercise.com/

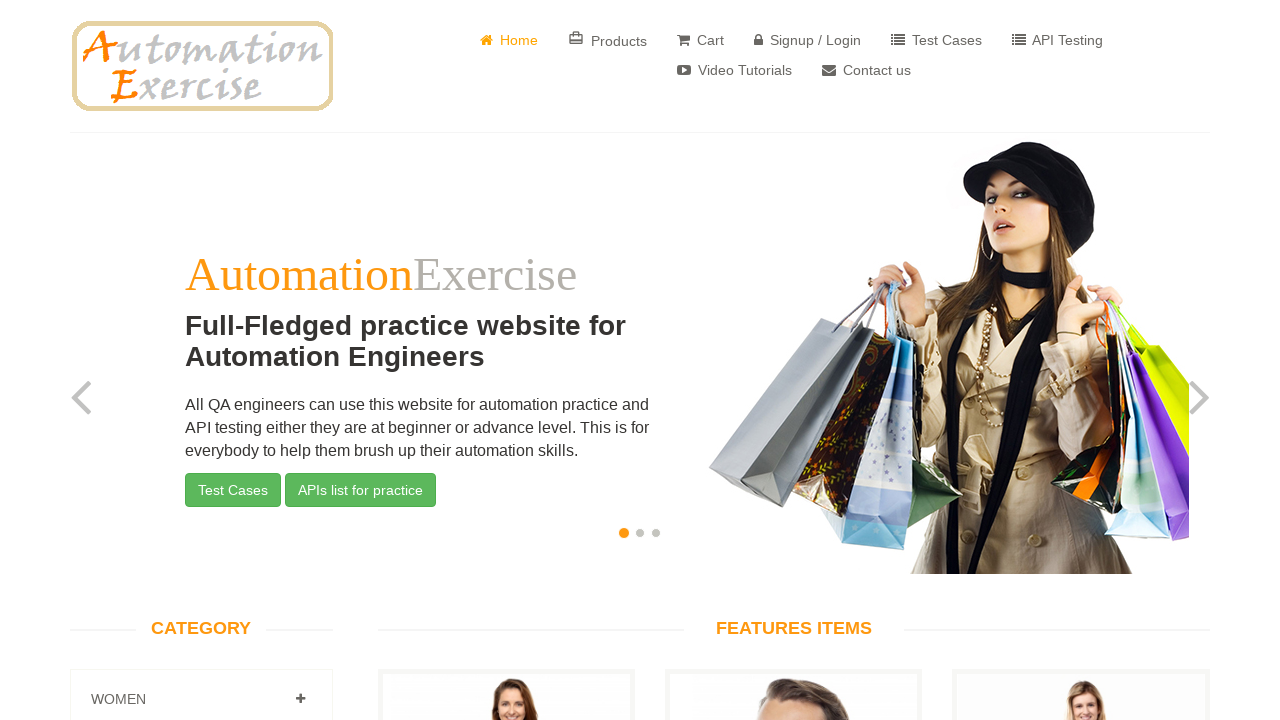

Clicked add to cart button for product 1 at (506, 361) on a[data-product-id='1'] >> nth=0
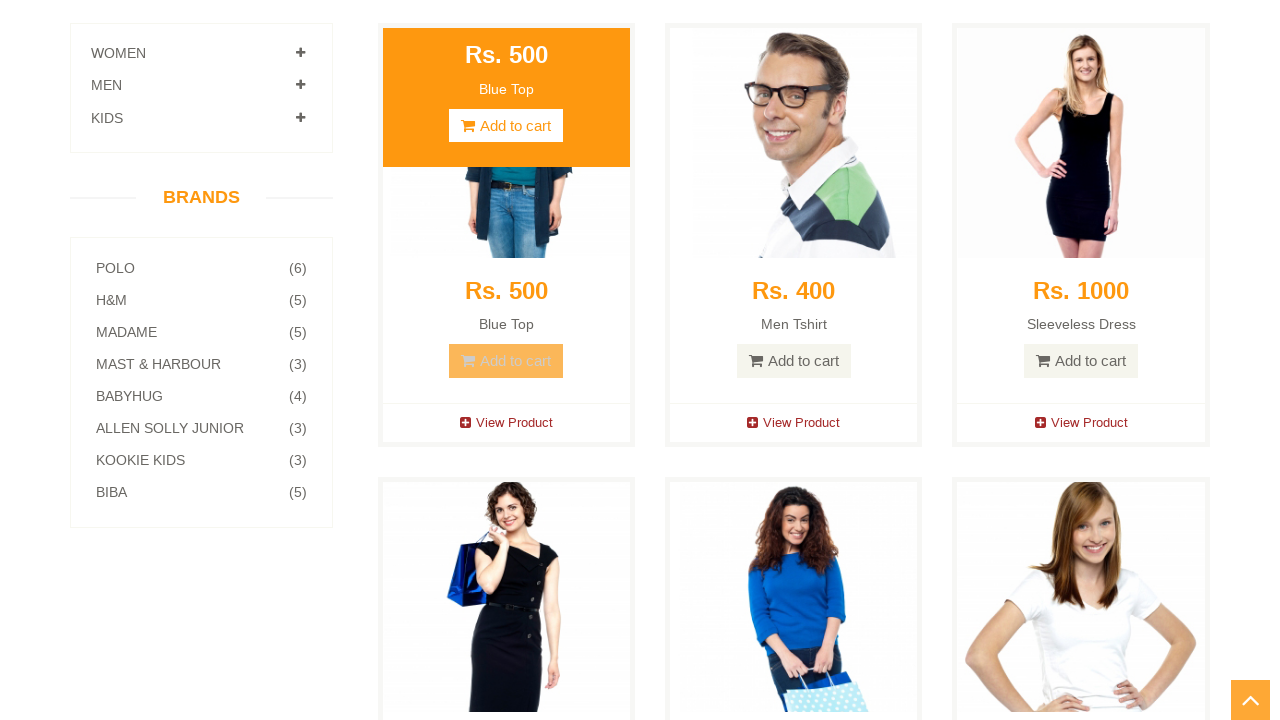

Closed modal by clicking continue shopping button at (640, 336) on #cartModal > div > div > div.modal-footer > button
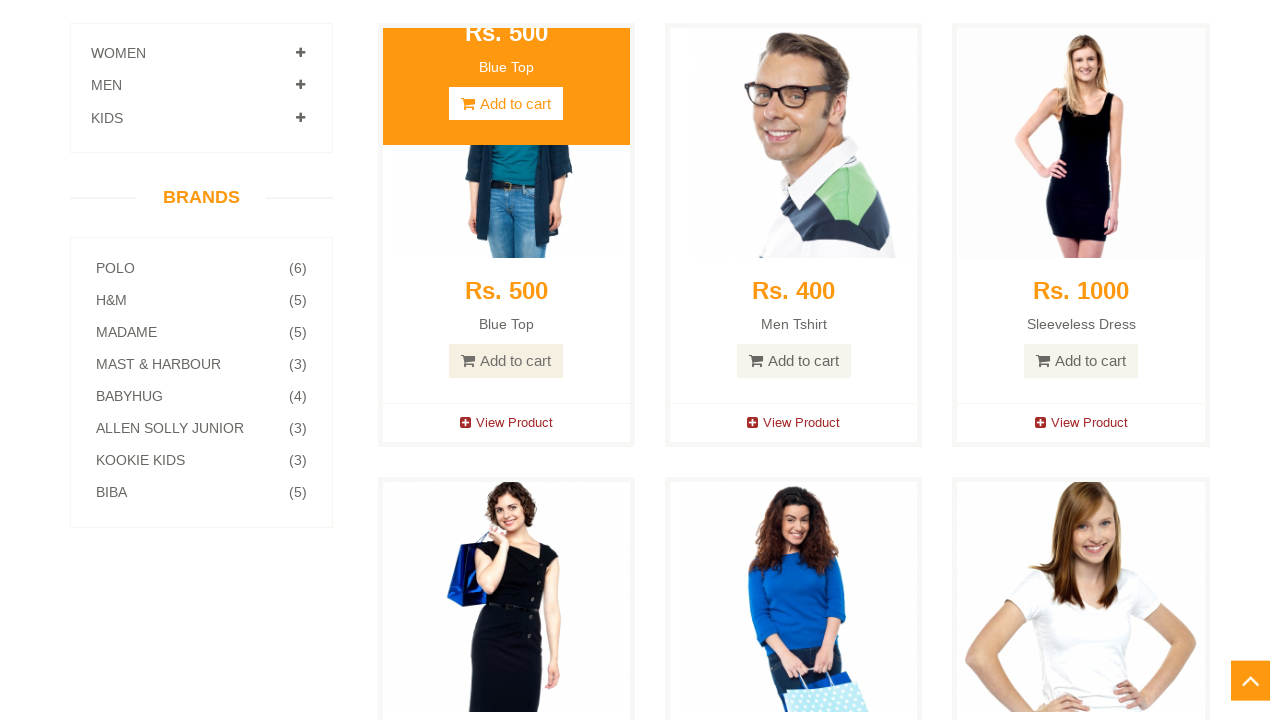

Clicked add to cart button for product 2 at (794, 361) on a[data-product-id='2'] >> nth=0
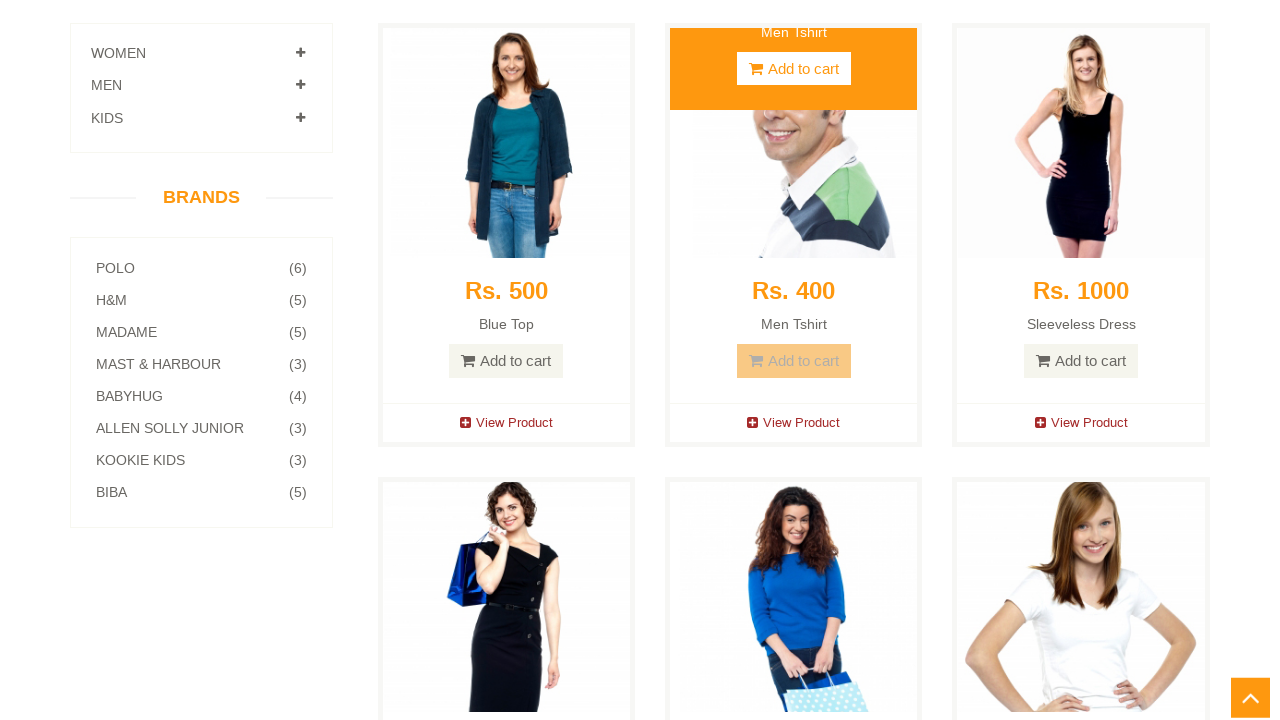

Closed modal by clicking continue shopping button at (640, 336) on #cartModal > div > div > div.modal-footer > button
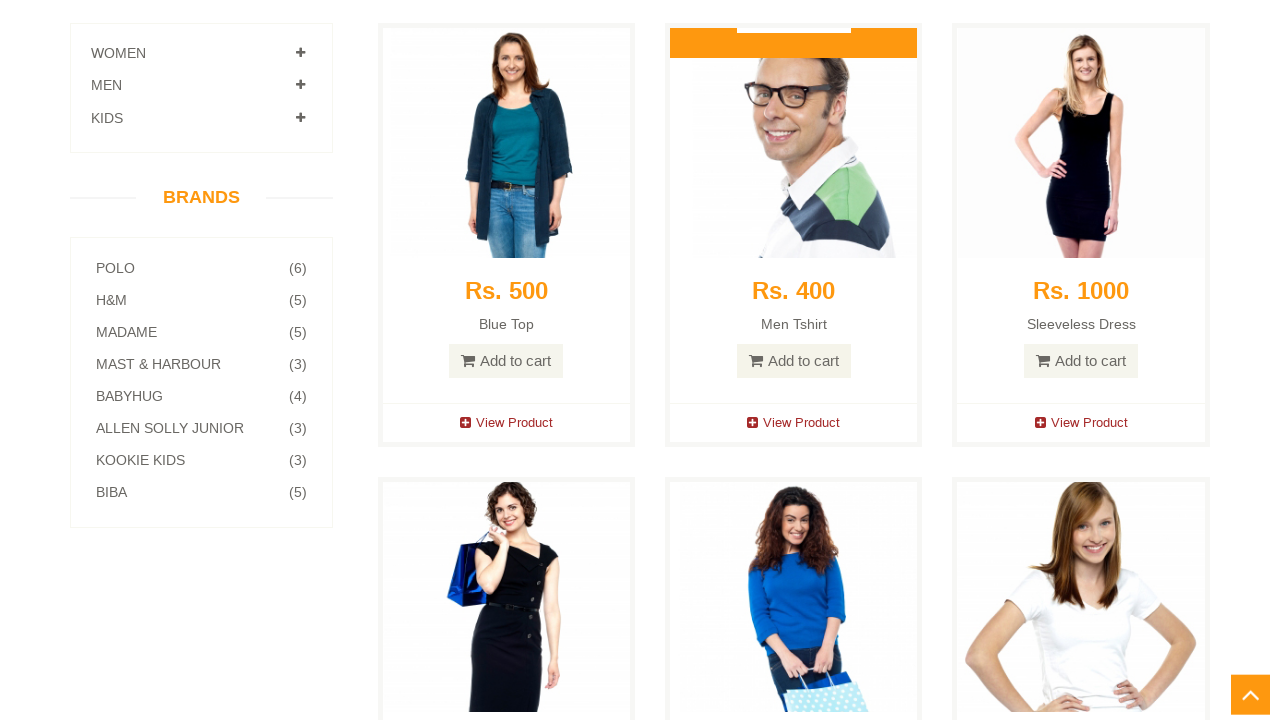

Clicked add to cart button for product 3 at (1081, 361) on a[data-product-id='3'] >> nth=0
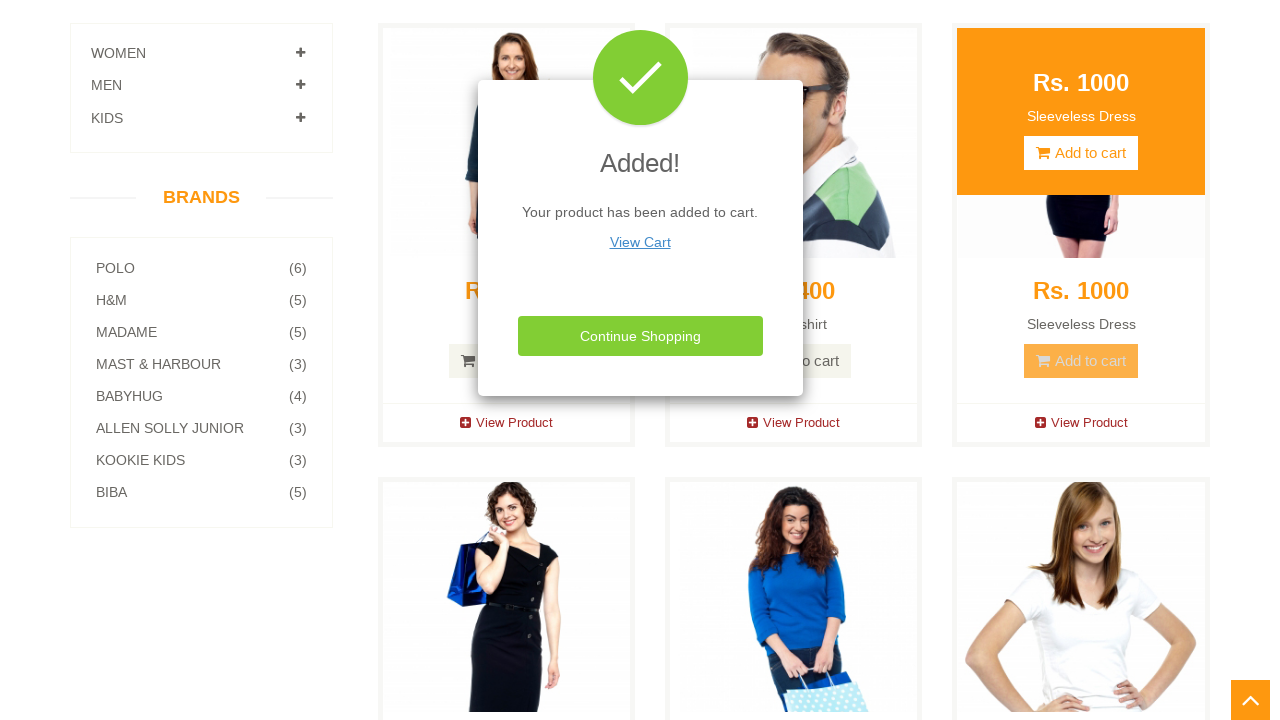

Closed modal by clicking continue shopping button at (640, 336) on #cartModal > div > div > div.modal-footer > button
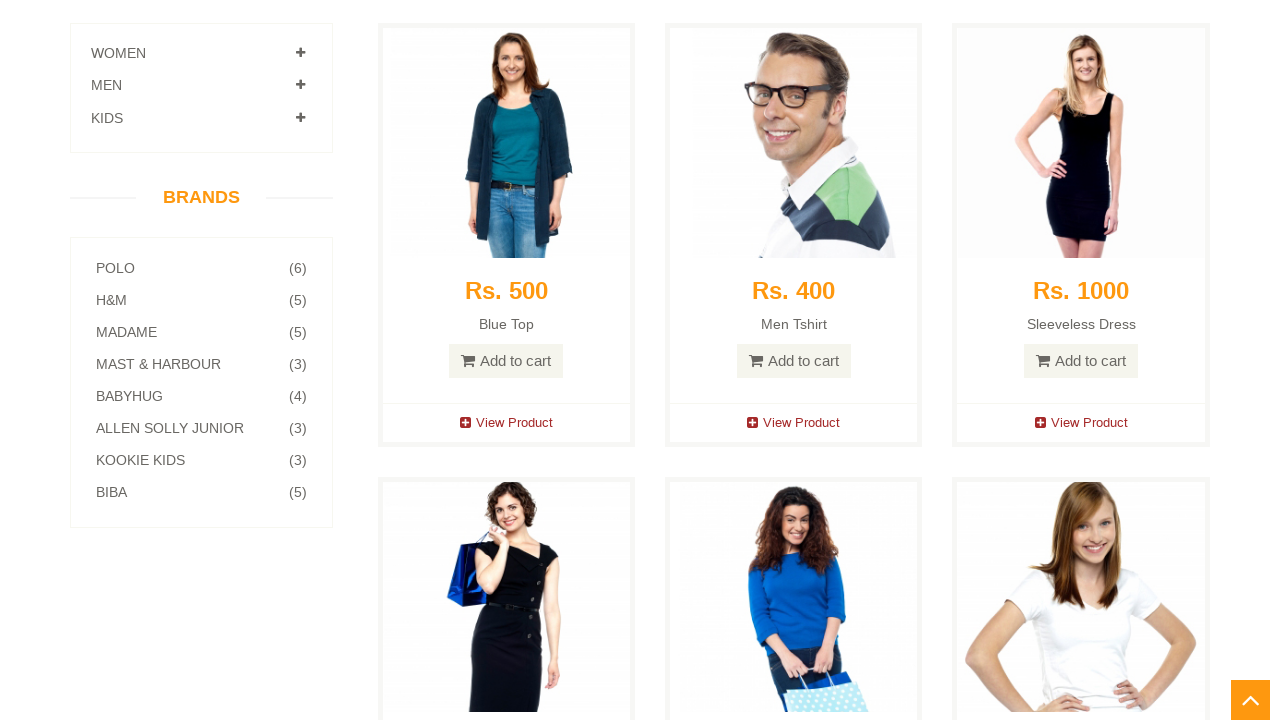

Navigated to cart page by clicking Cart link at (700, 40) on text=Cart
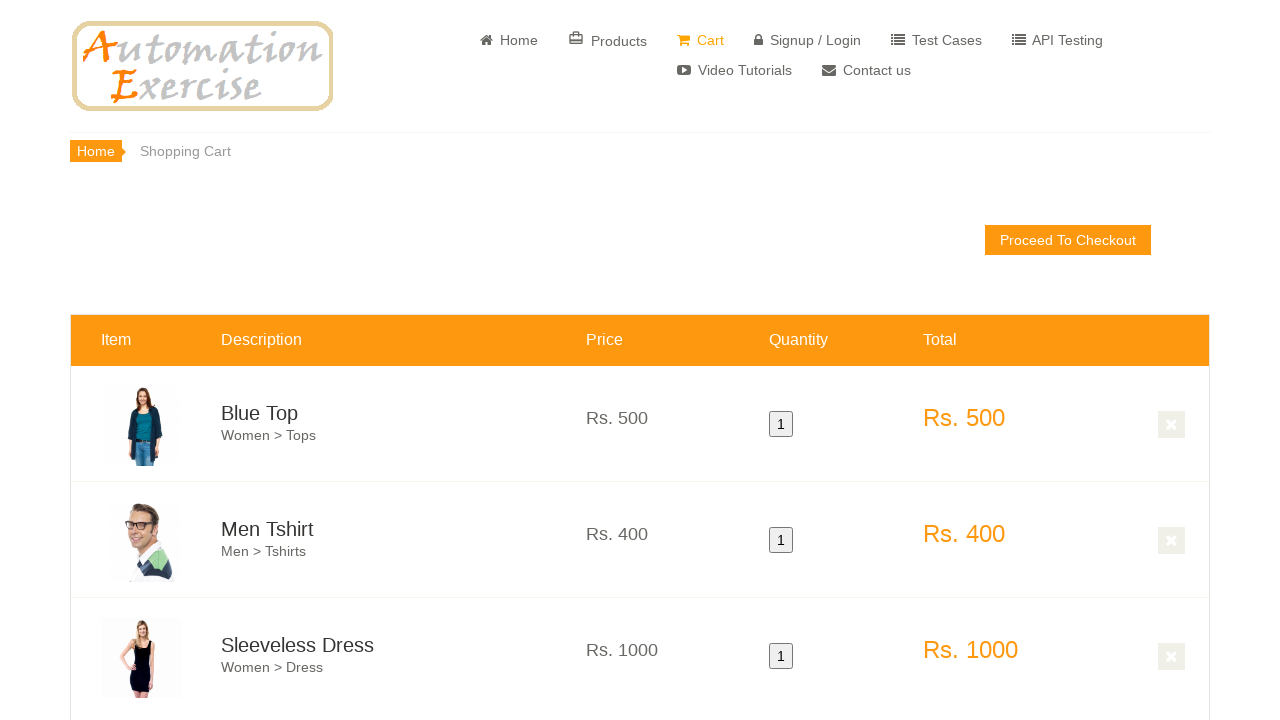

Cart table with items is visible
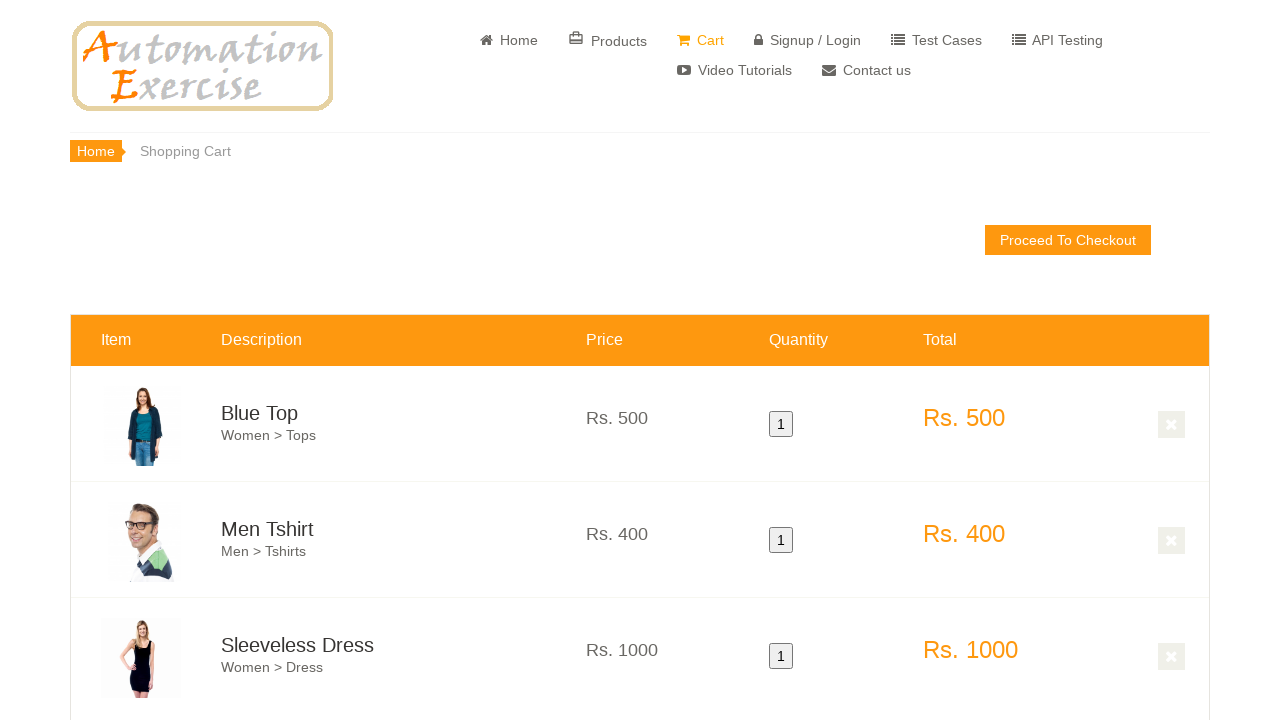

Verified there are items in the cart (rows in table body)
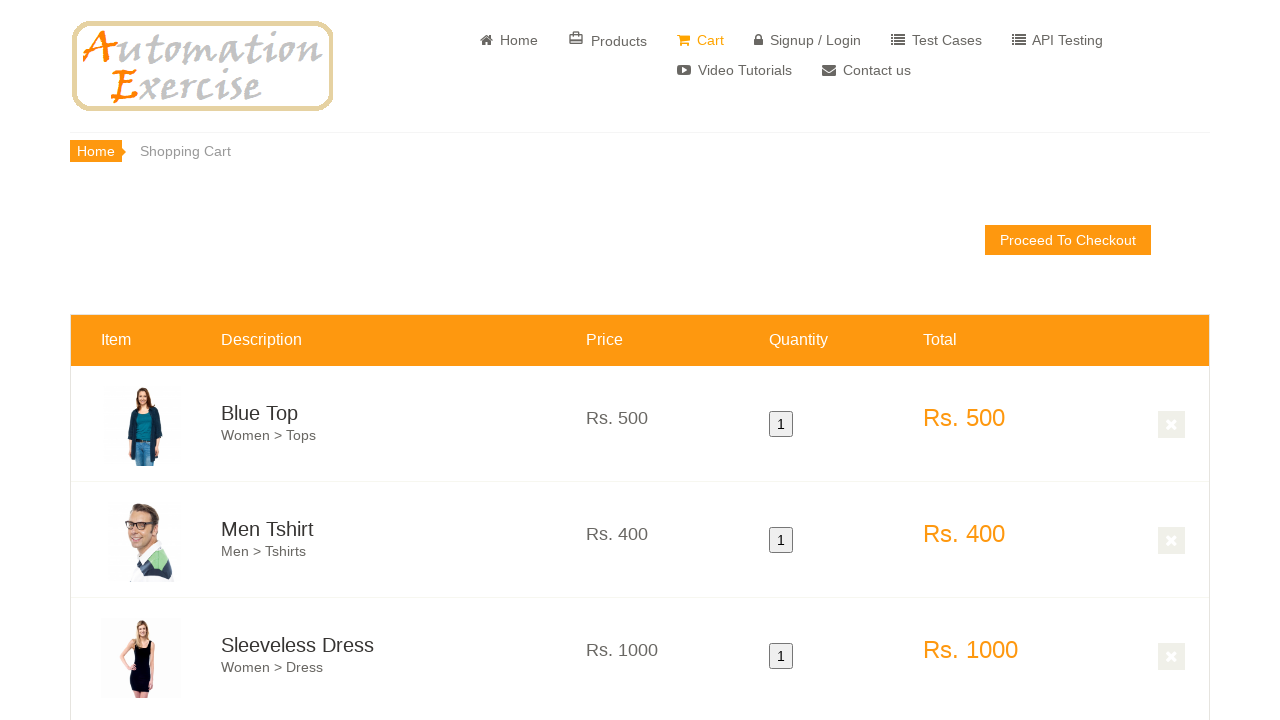

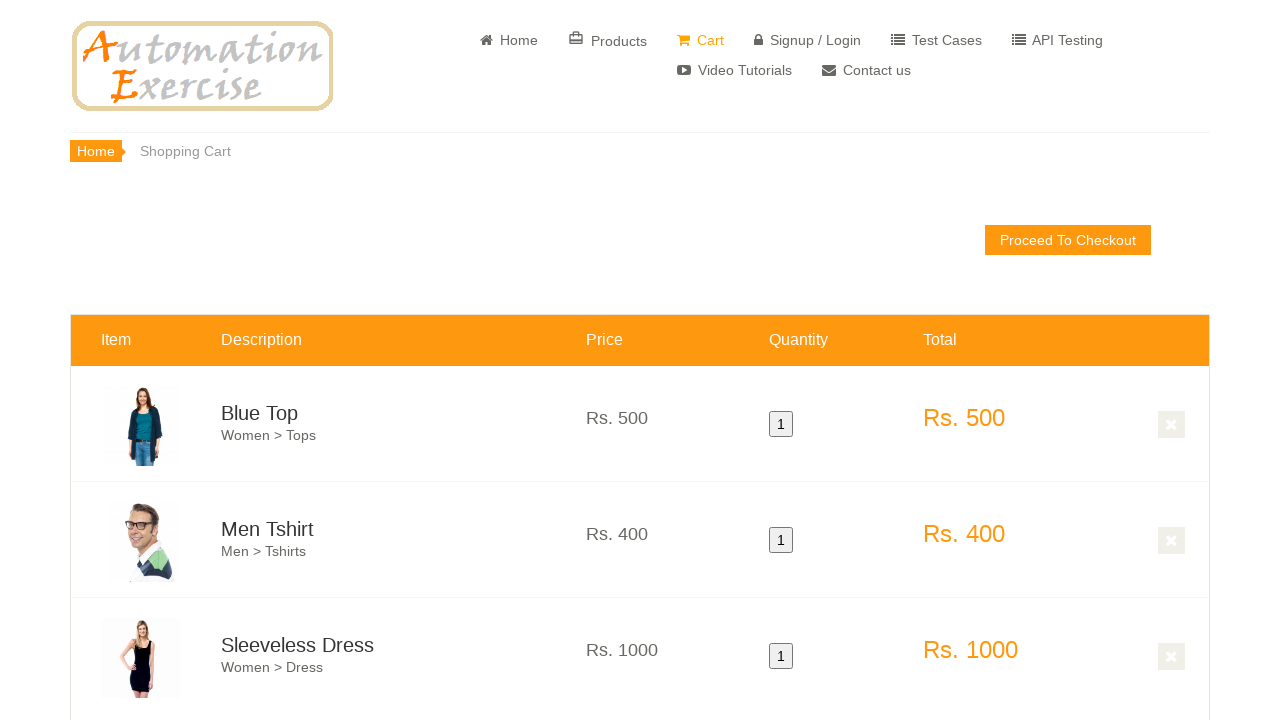